Tests invalid zip code validation by entering less than 5 digits and verifying error message appears

Starting URL: https://www.sharelane.com/cgi-bin/register.py

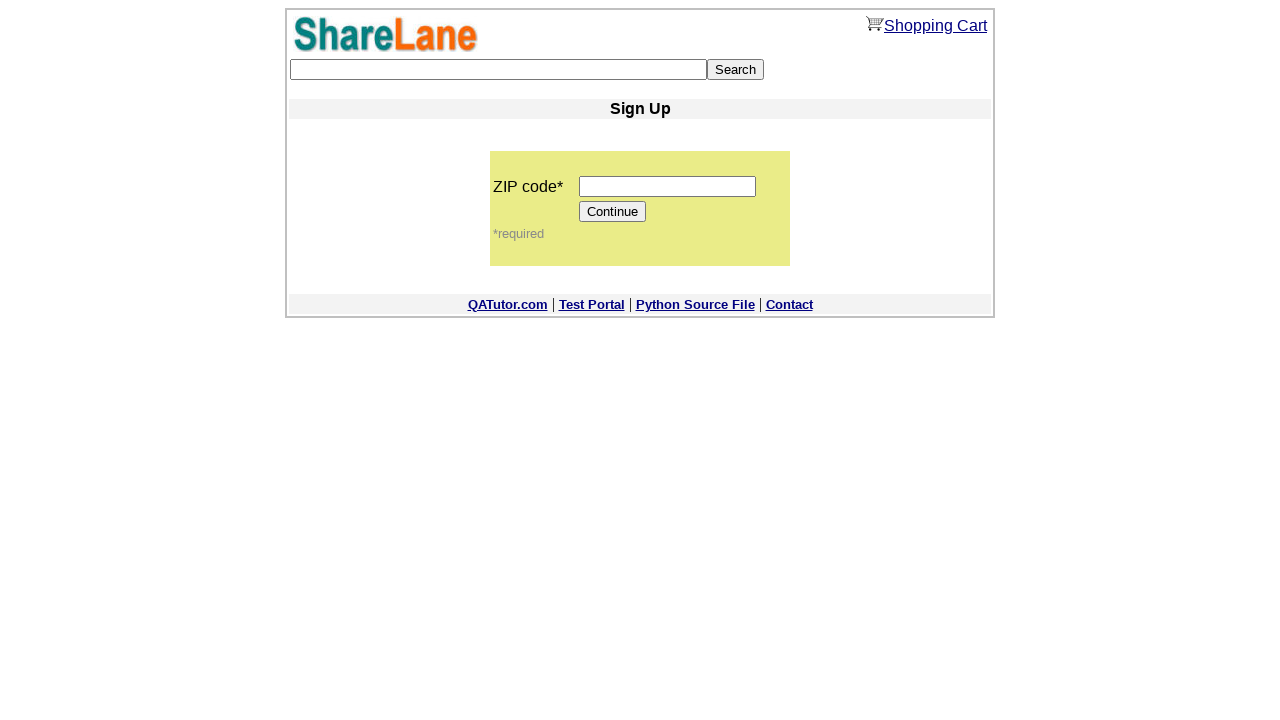

Filled zip code field with invalid value '1234' (less than 5 digits) on input[name='zip_code']
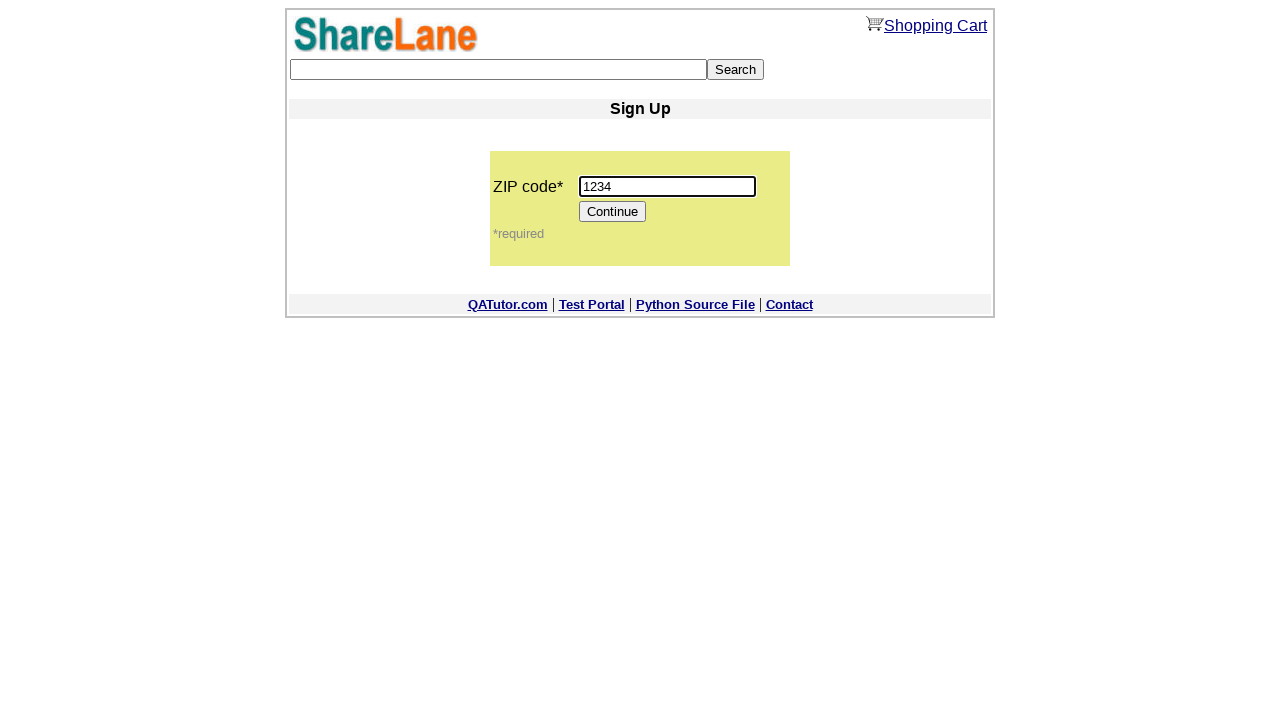

Clicked Continue button to submit form with invalid zip code at (613, 212) on input[value='Continue']
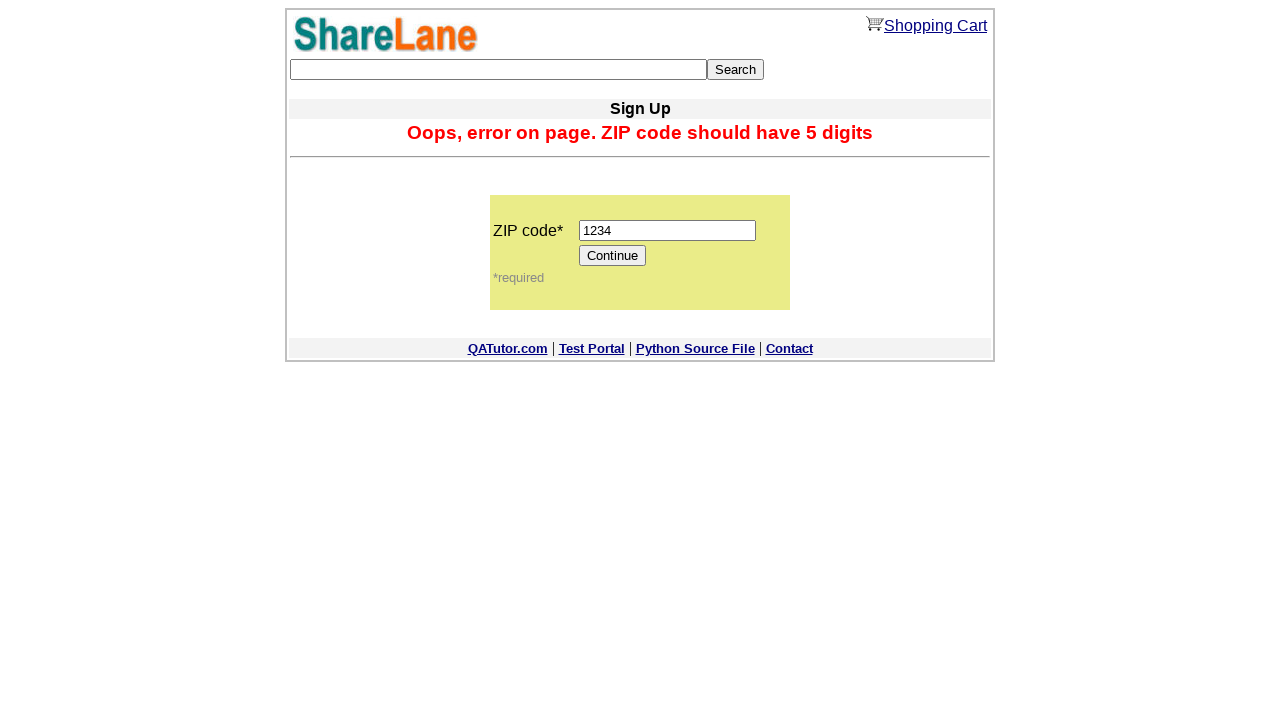

Error message appeared validating zip code requirement
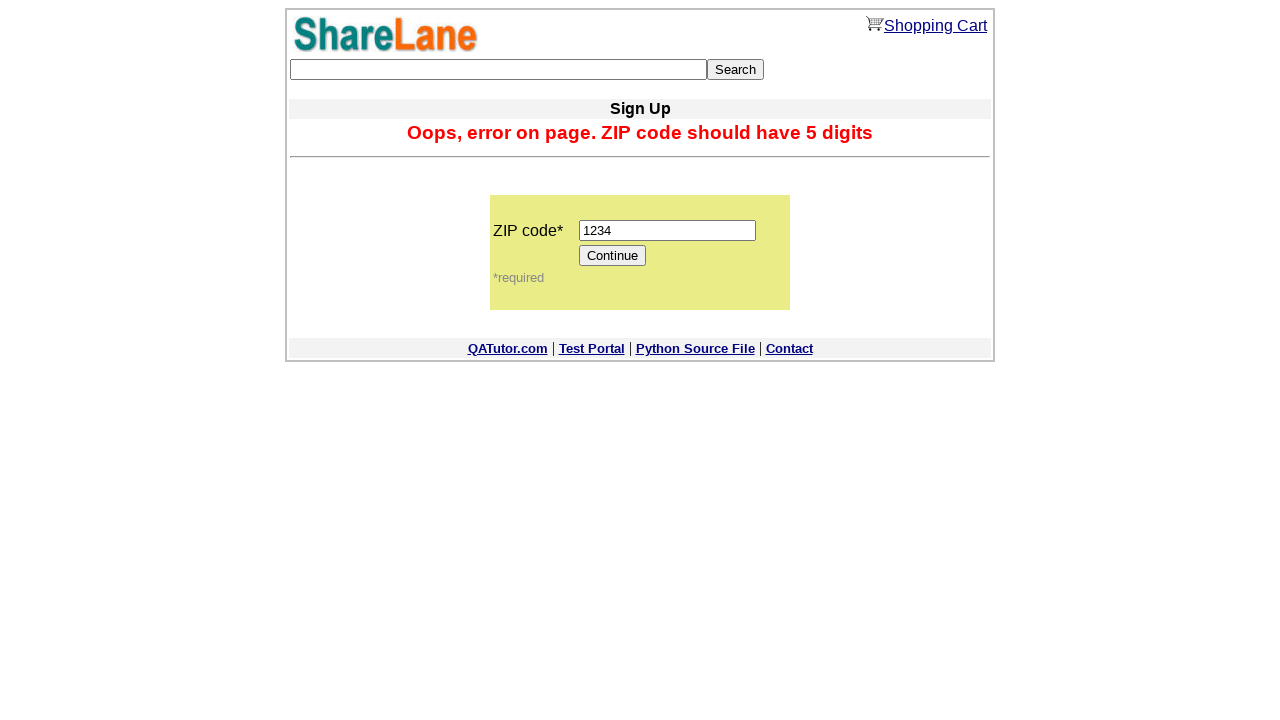

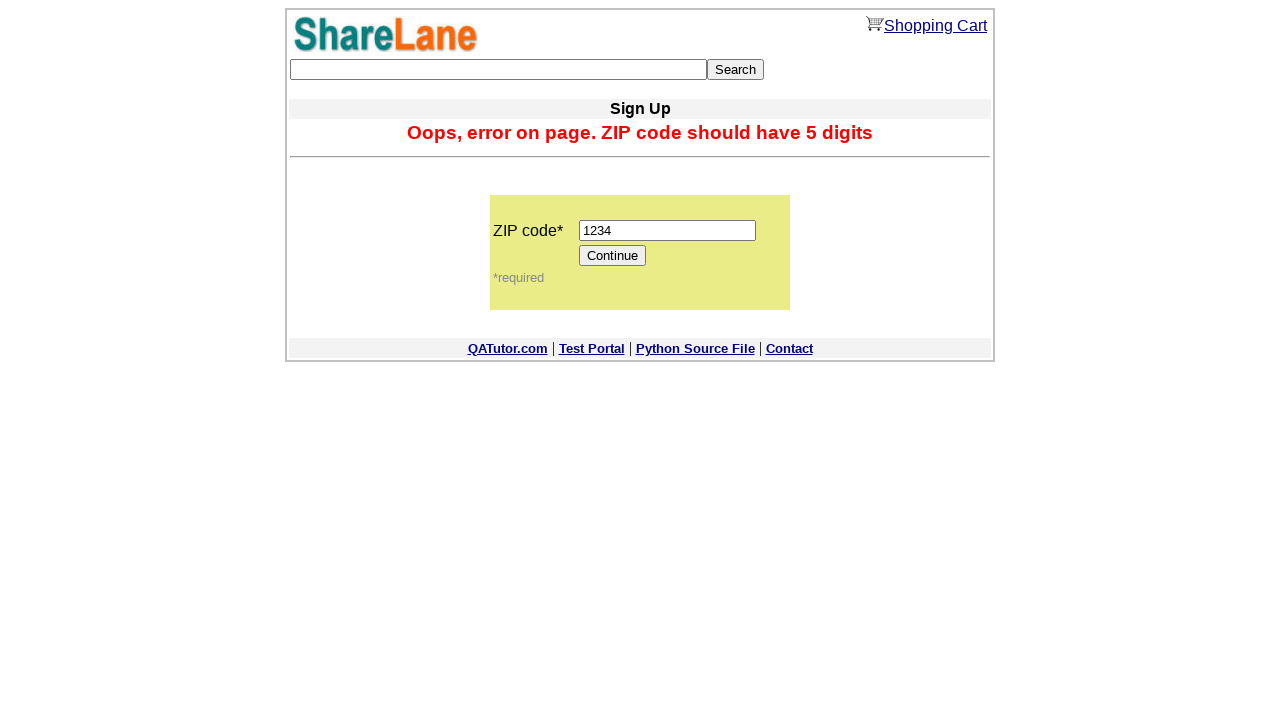